Tests that the Clear completed button displays correct text after completing an item

Starting URL: https://demo.playwright.dev/todomvc

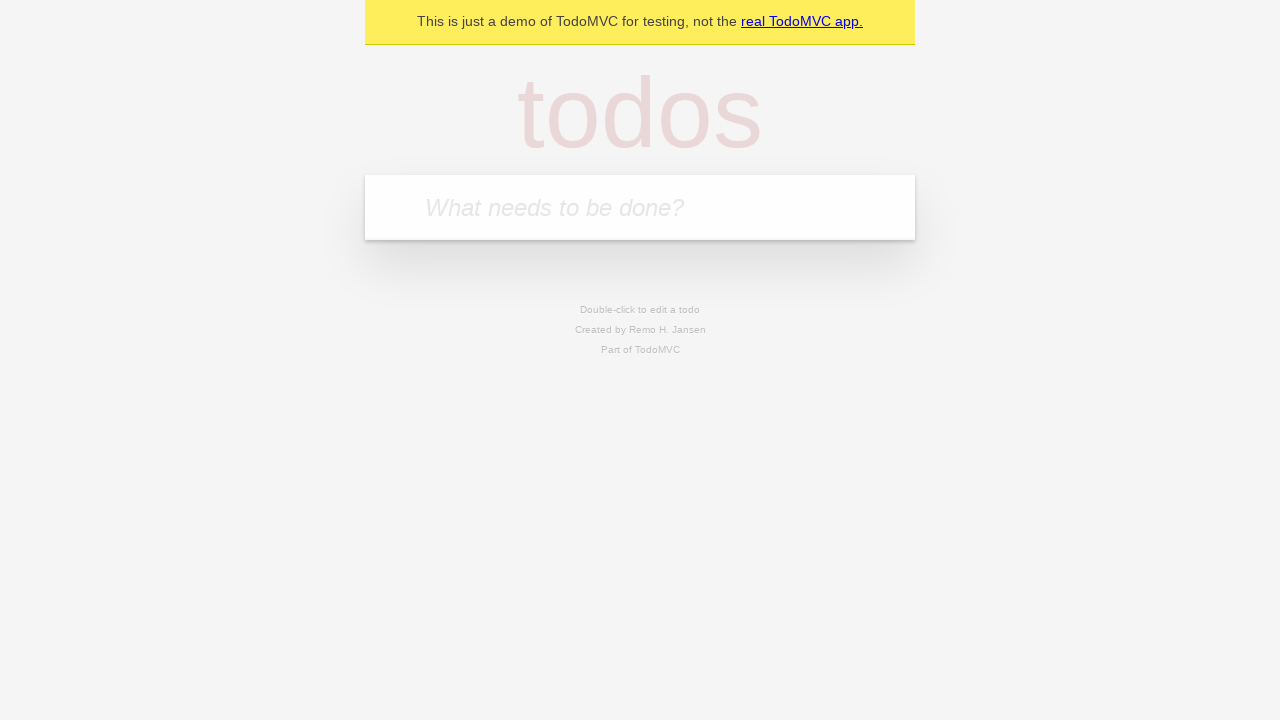

Filled todo input with 'buy some cheese' on internal:attr=[placeholder="What needs to be done?"i]
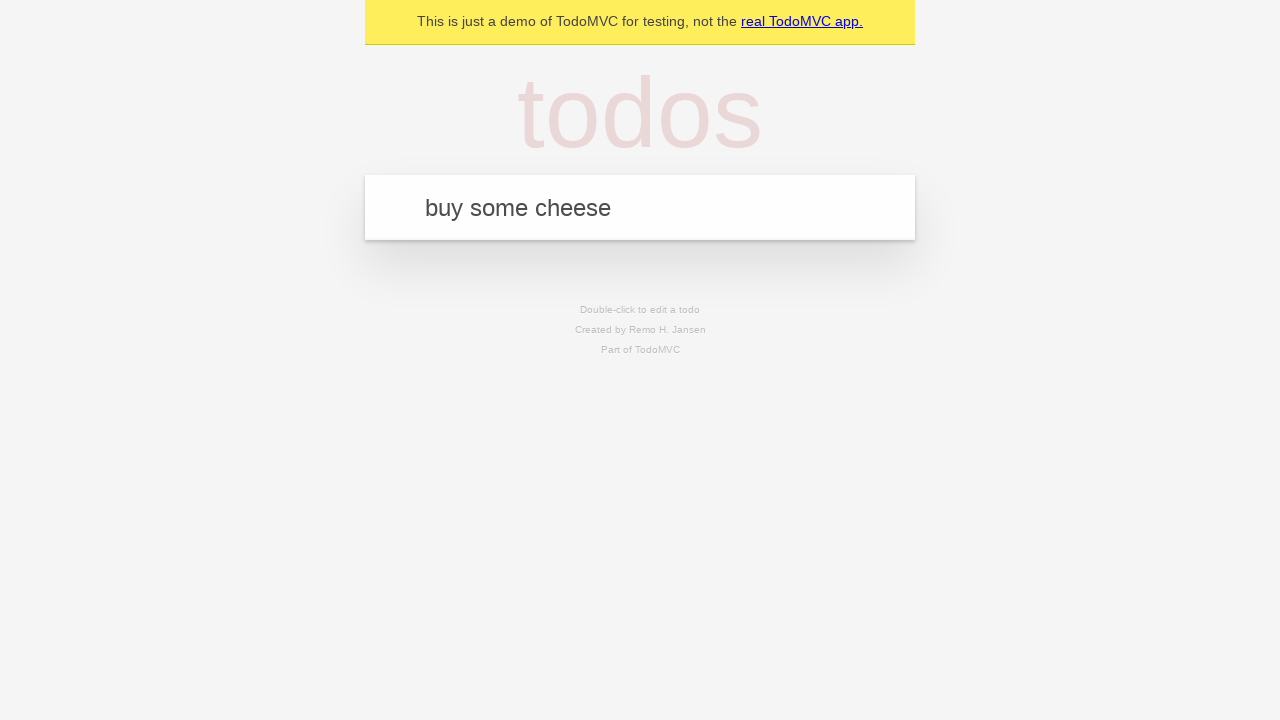

Pressed Enter to add todo 'buy some cheese' on internal:attr=[placeholder="What needs to be done?"i]
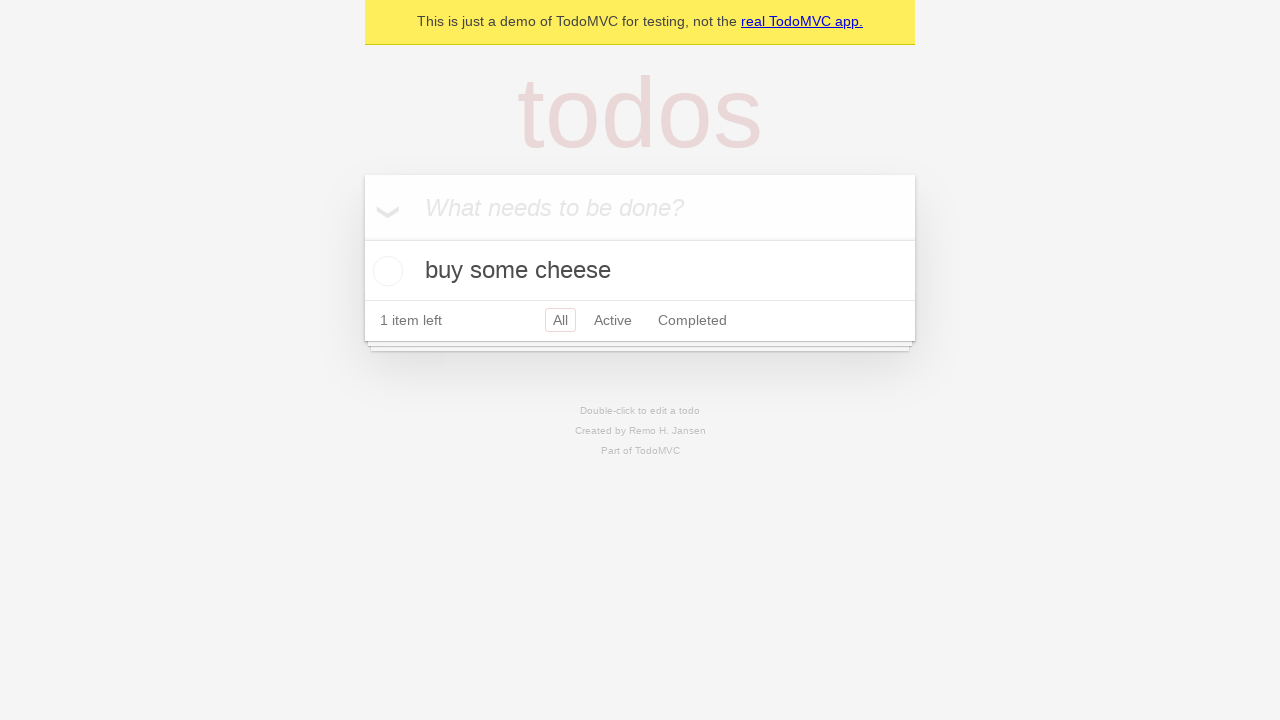

Filled todo input with 'feed the cat' on internal:attr=[placeholder="What needs to be done?"i]
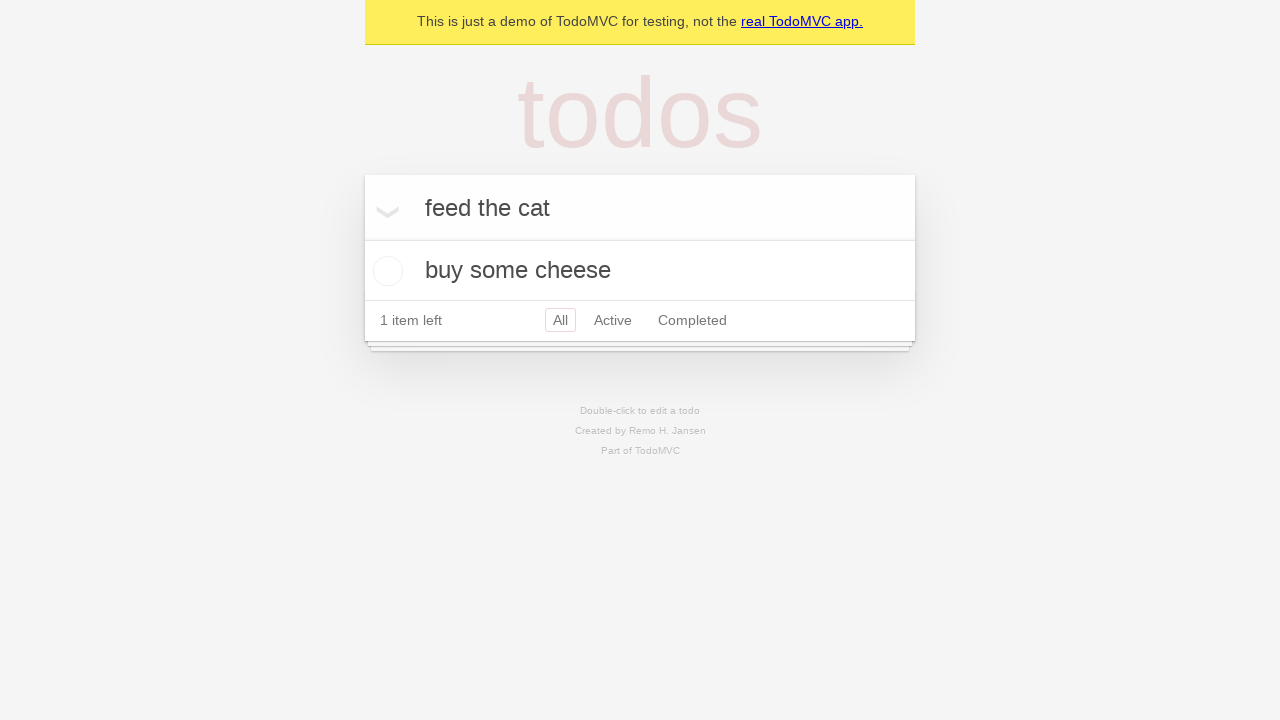

Pressed Enter to add todo 'feed the cat' on internal:attr=[placeholder="What needs to be done?"i]
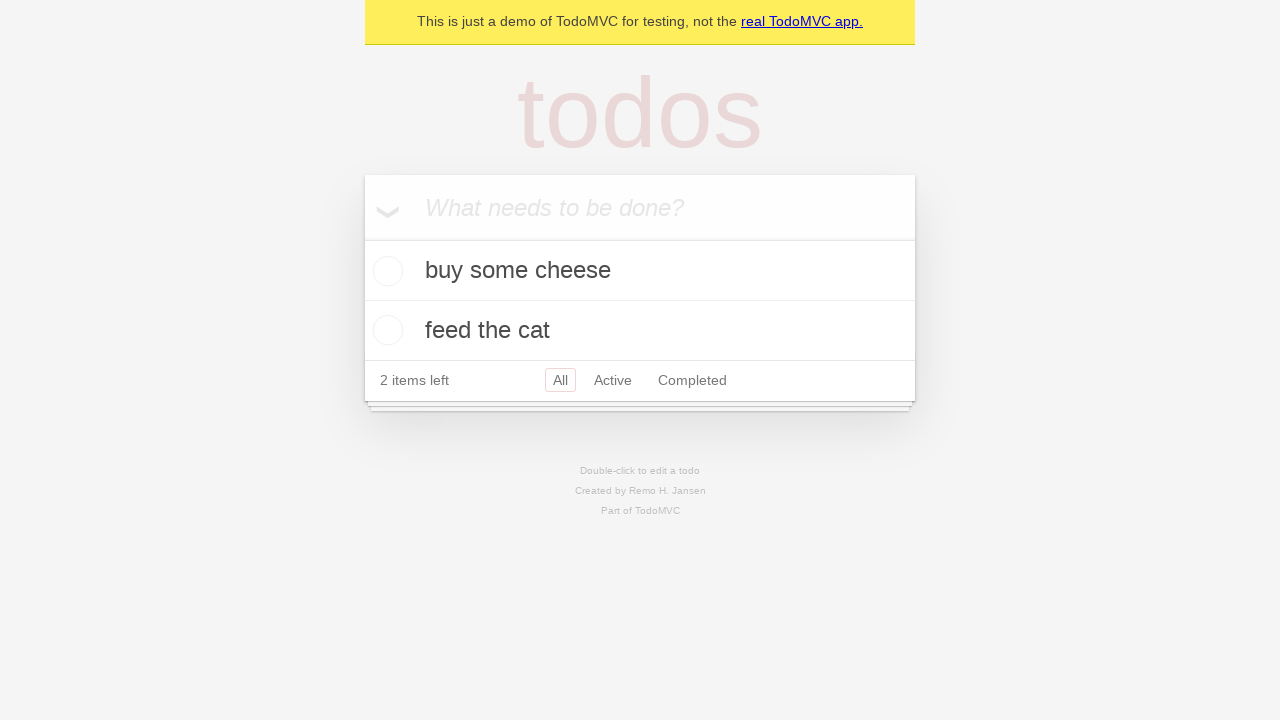

Filled todo input with 'book a doctors appointment' on internal:attr=[placeholder="What needs to be done?"i]
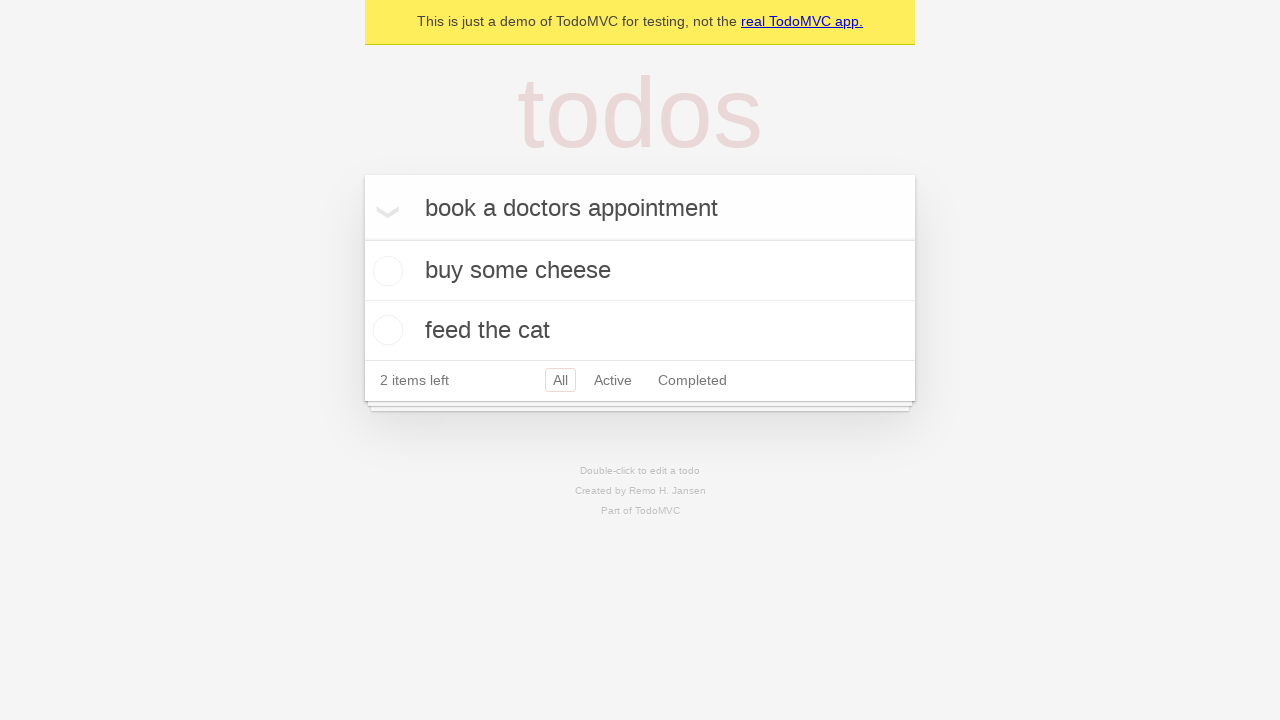

Pressed Enter to add todo 'book a doctors appointment' on internal:attr=[placeholder="What needs to be done?"i]
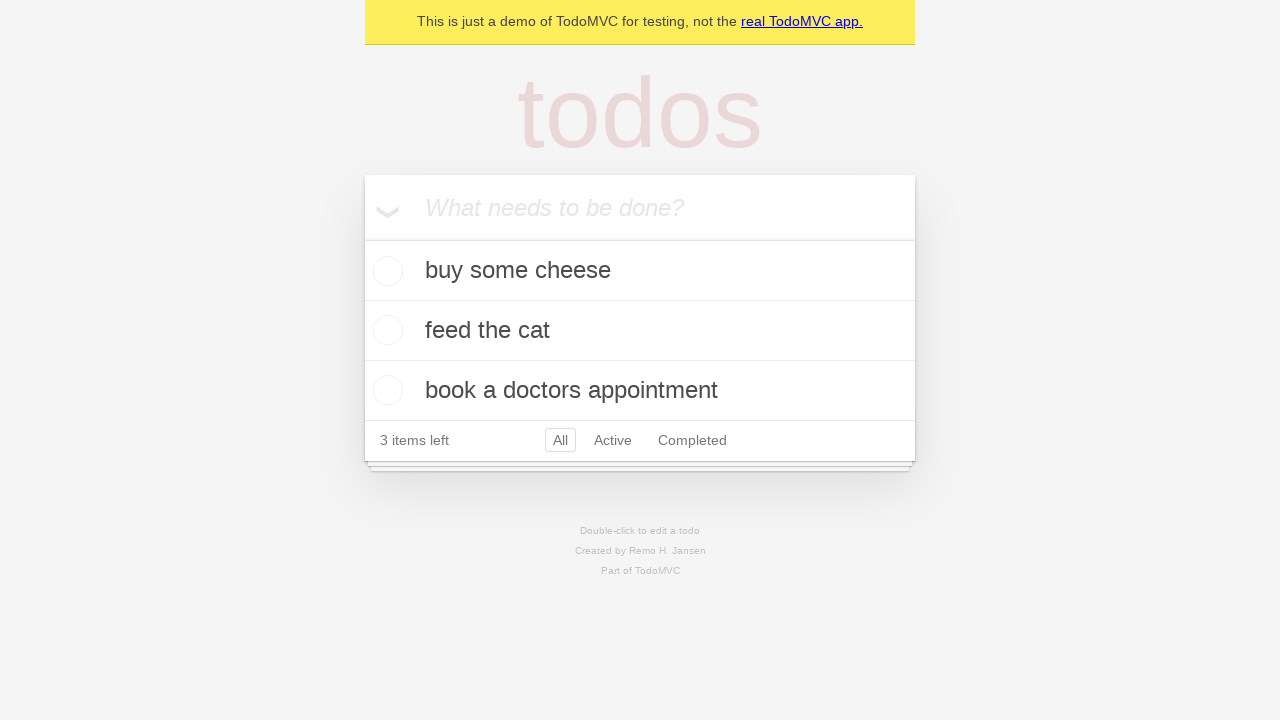

Checked the first todo item as completed at (385, 271) on .todo-list li .toggle >> nth=0
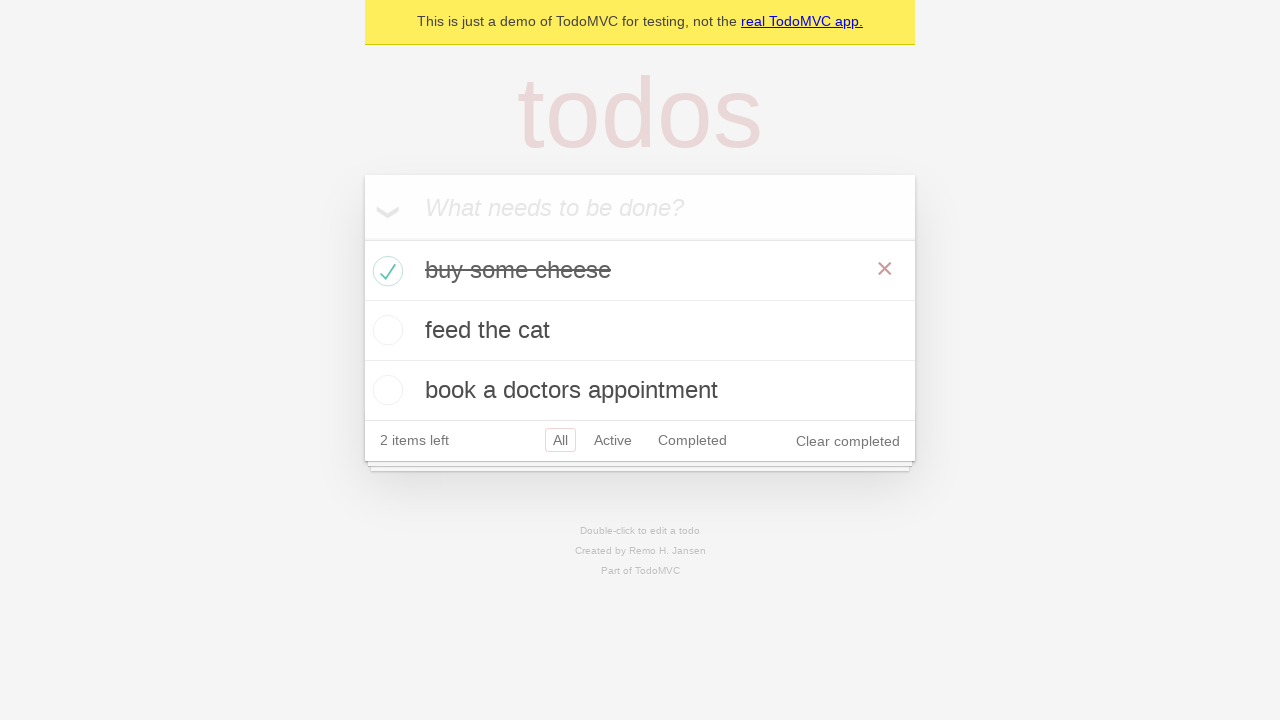

Clear completed button appeared after marking item as done
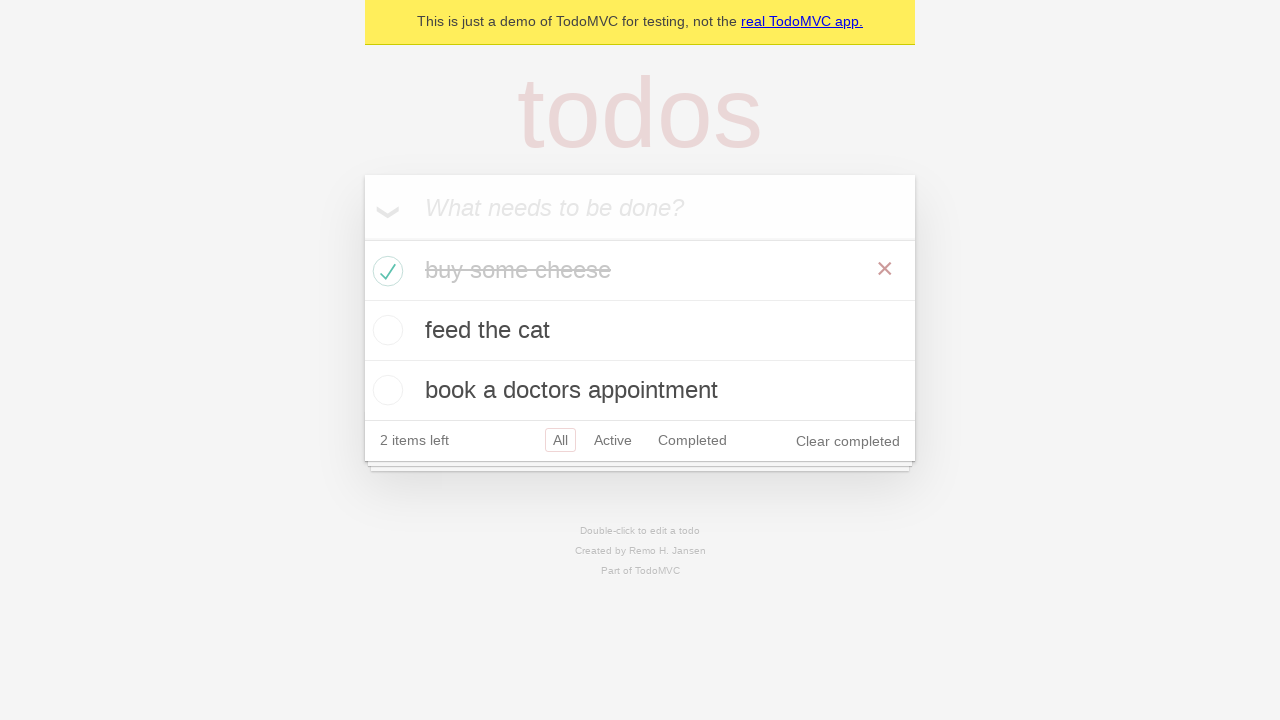

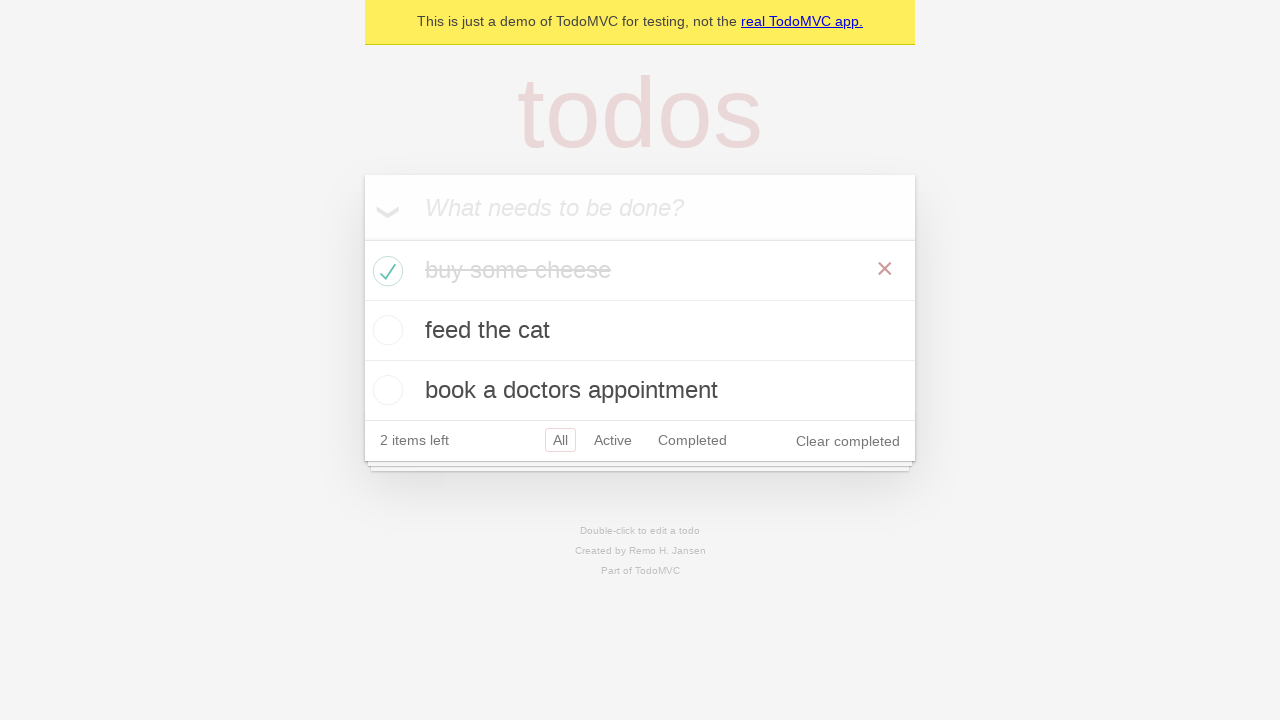